Simulates a slow 2G network connection using CDP and navigates to Playwright documentation page

Starting URL: https://playwright.dev/docs/api/class-request

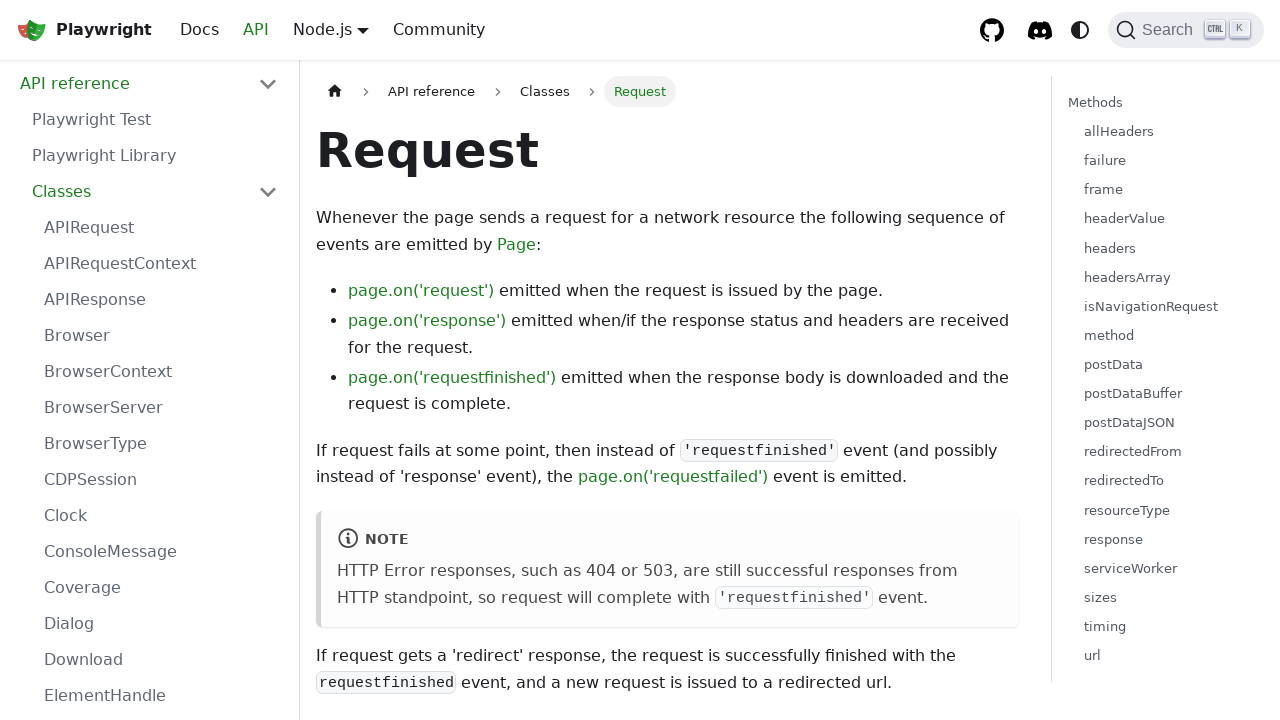

Created CDP session for network condition emulation
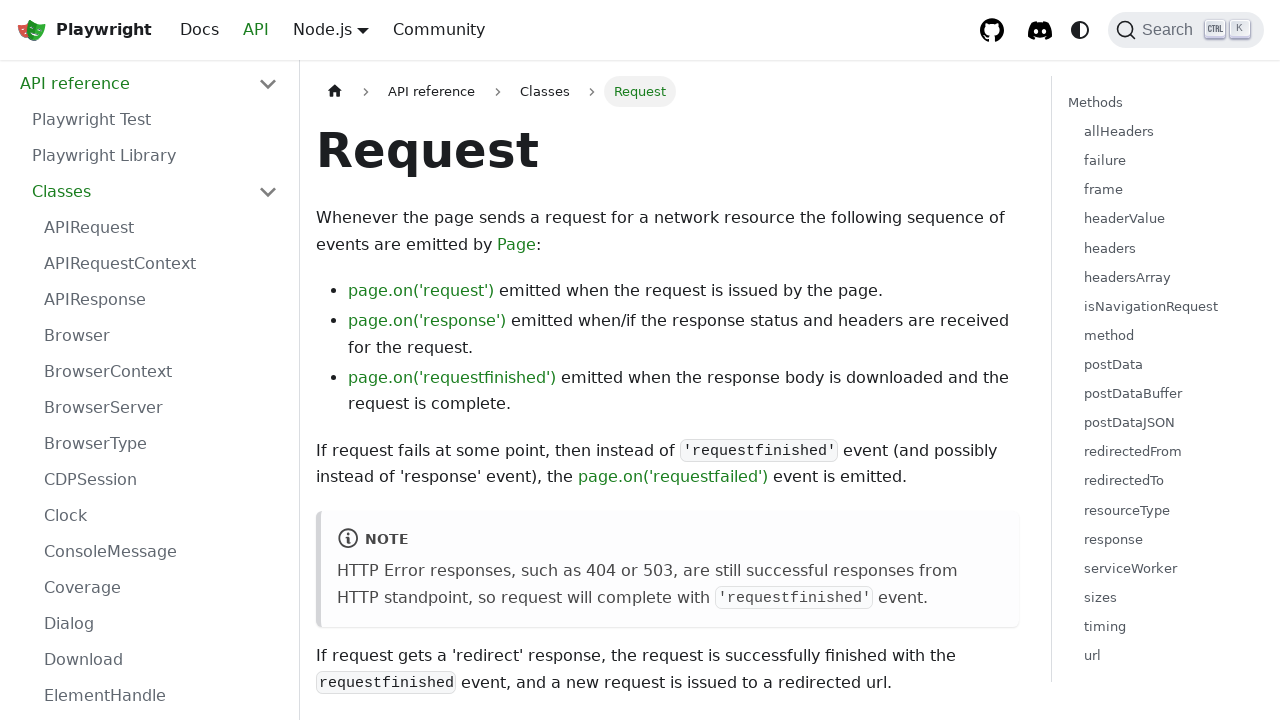

Enabled network conditions in CDP session
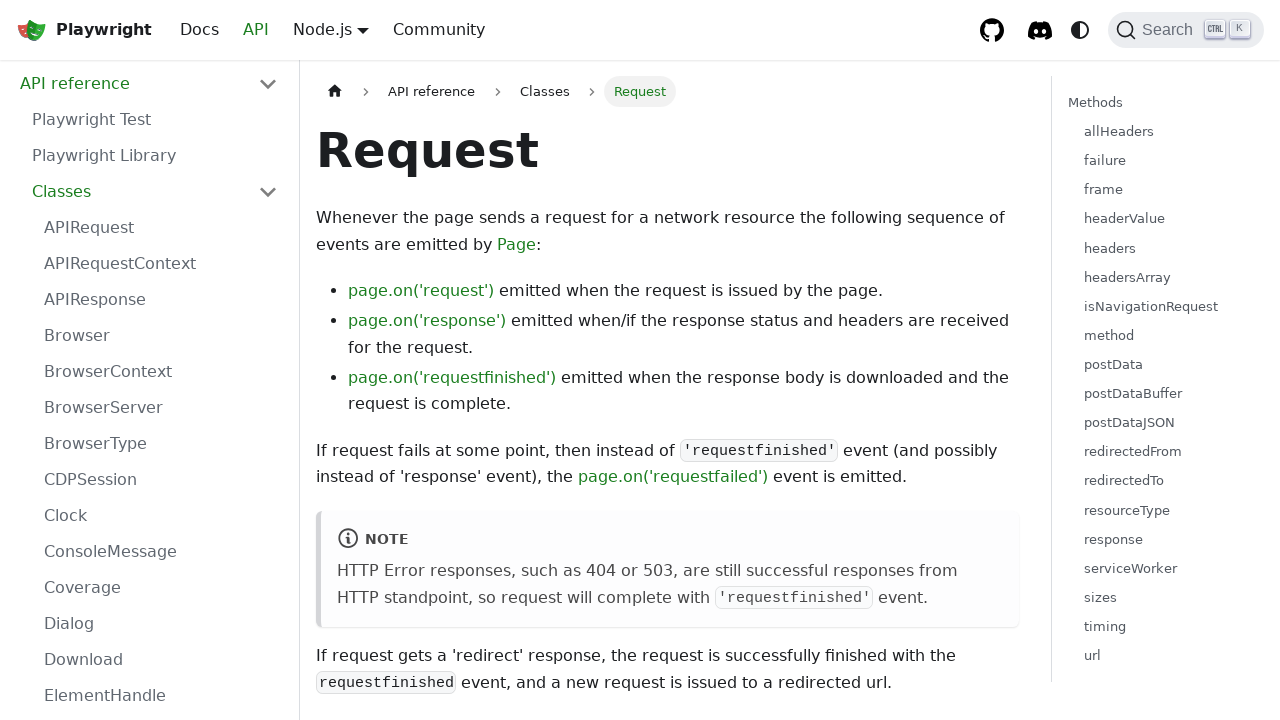

Applied 2G network conditions (slow download/upload with 10ms latency)
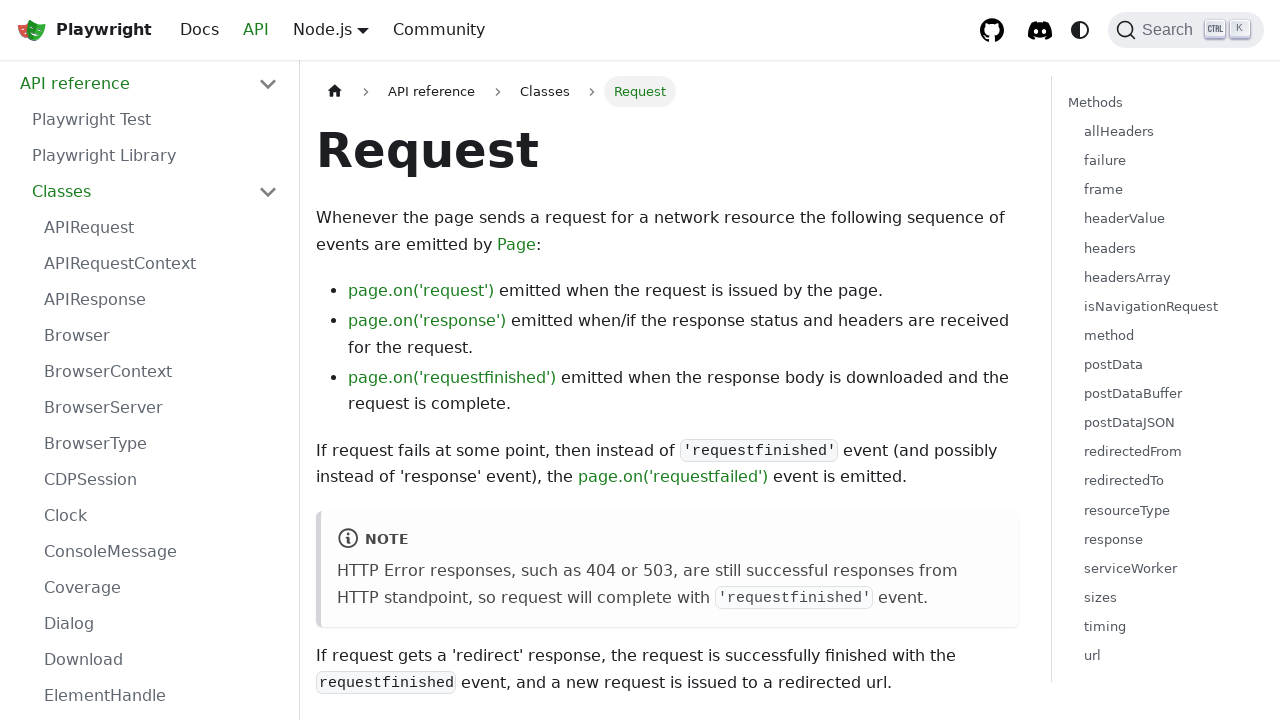

Reloaded page with slow 2G network conditions applied
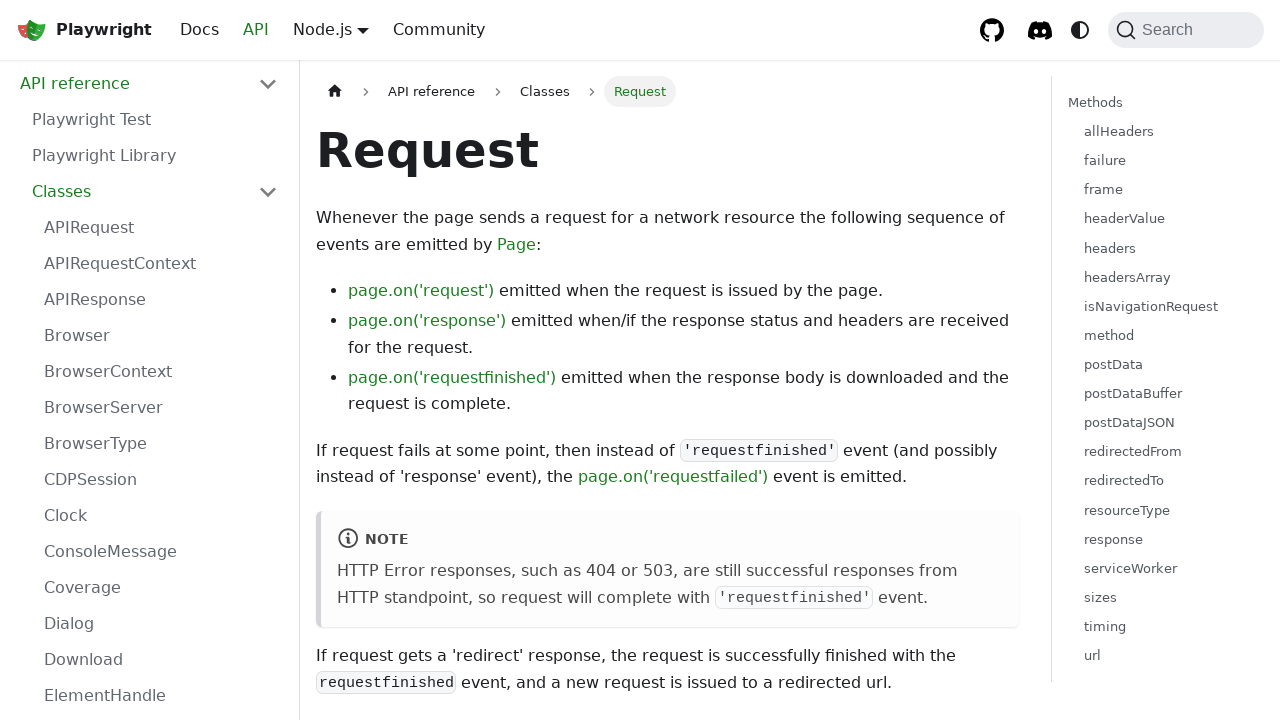

Waited for network to reach idle state on Playwright documentation page
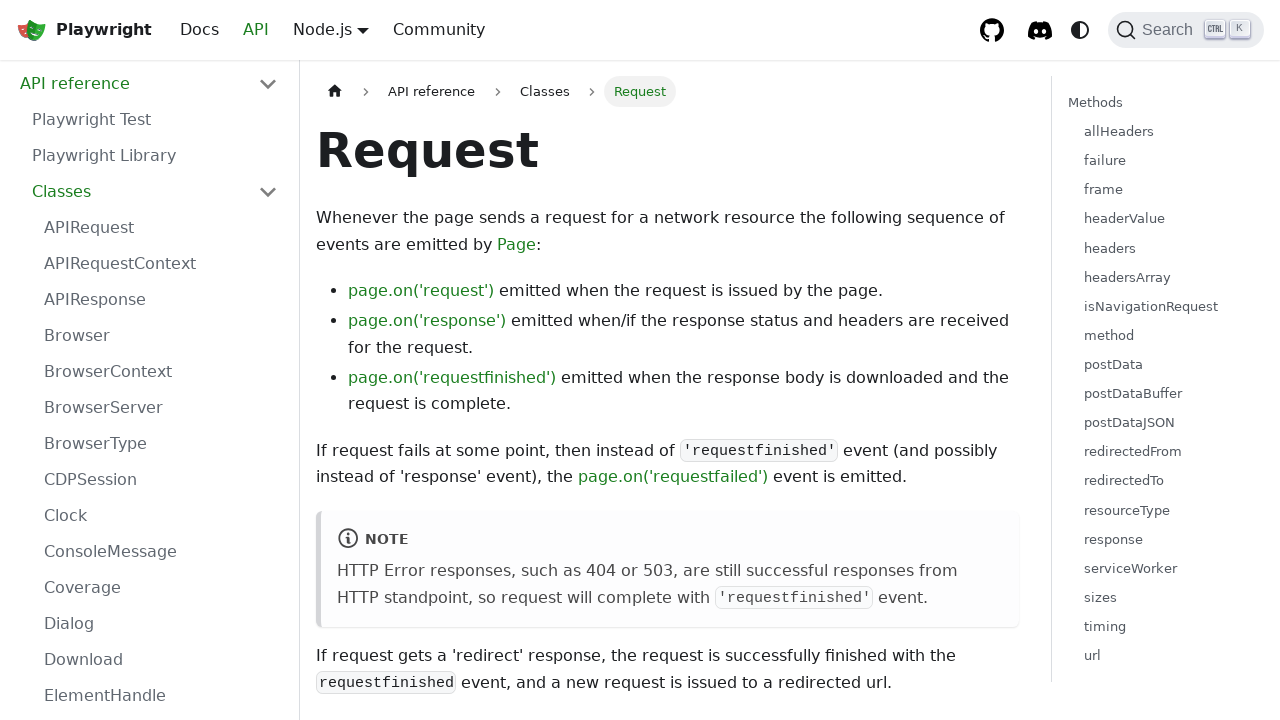

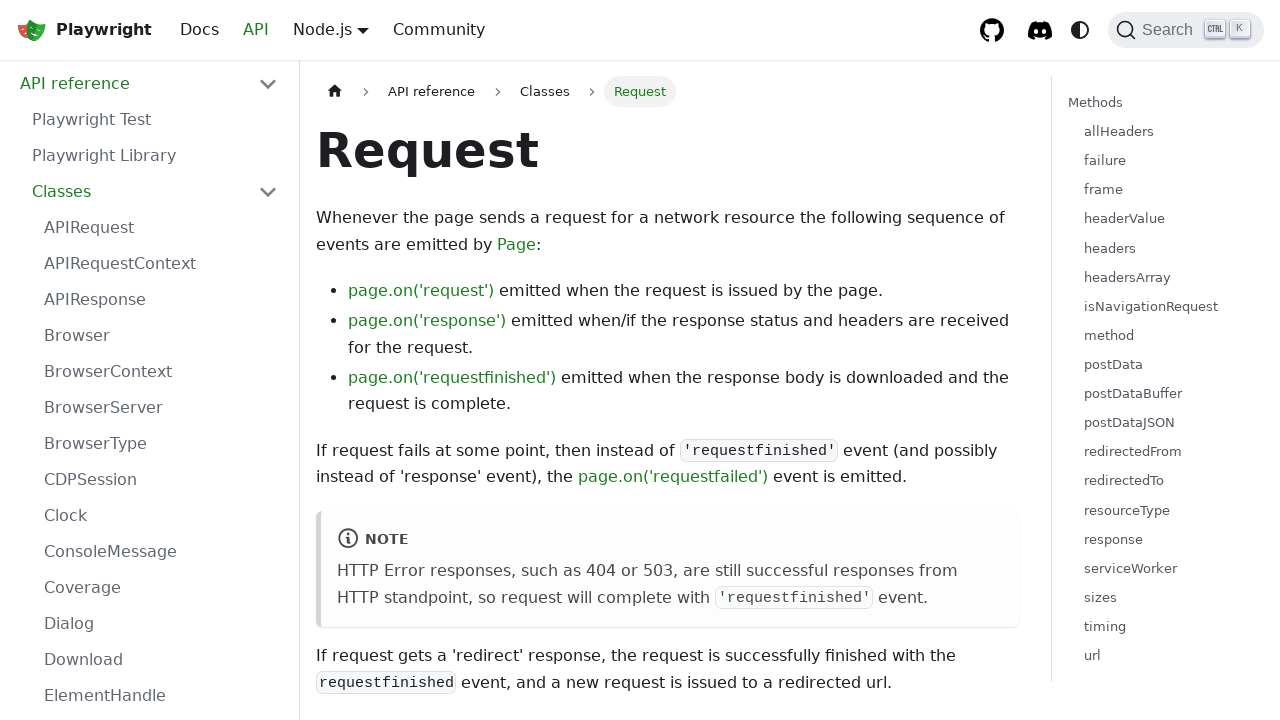